Tests the multiple selection dropdown functionality on Semantic UI's dropdown documentation page by selecting CSS and HTML options, verifying the selection, and then deselecting CSS.

Starting URL: https://semantic-ui.com/modules/dropdown.html

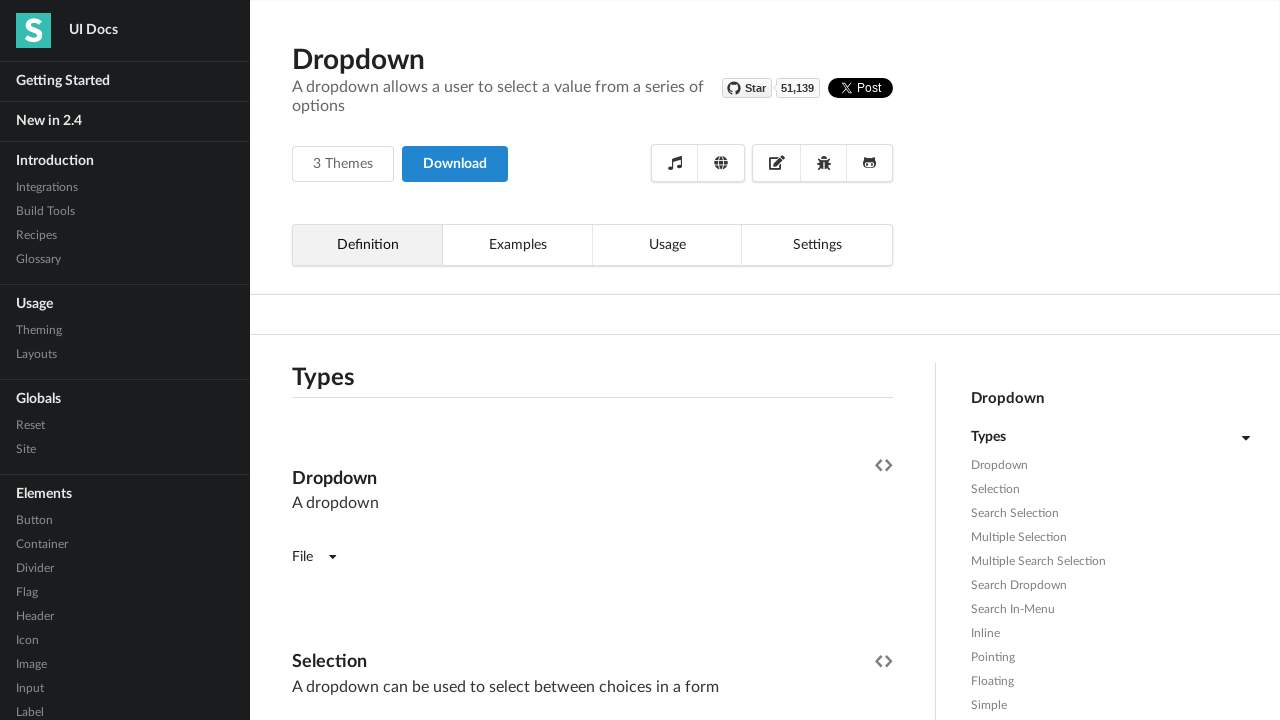

Clicked on the Multiple Selection dropdown to open it at (592, 361) on xpath=//*[@id='example']/div[4]/div/div[2]/div[4]/div[1]/div[8]/div
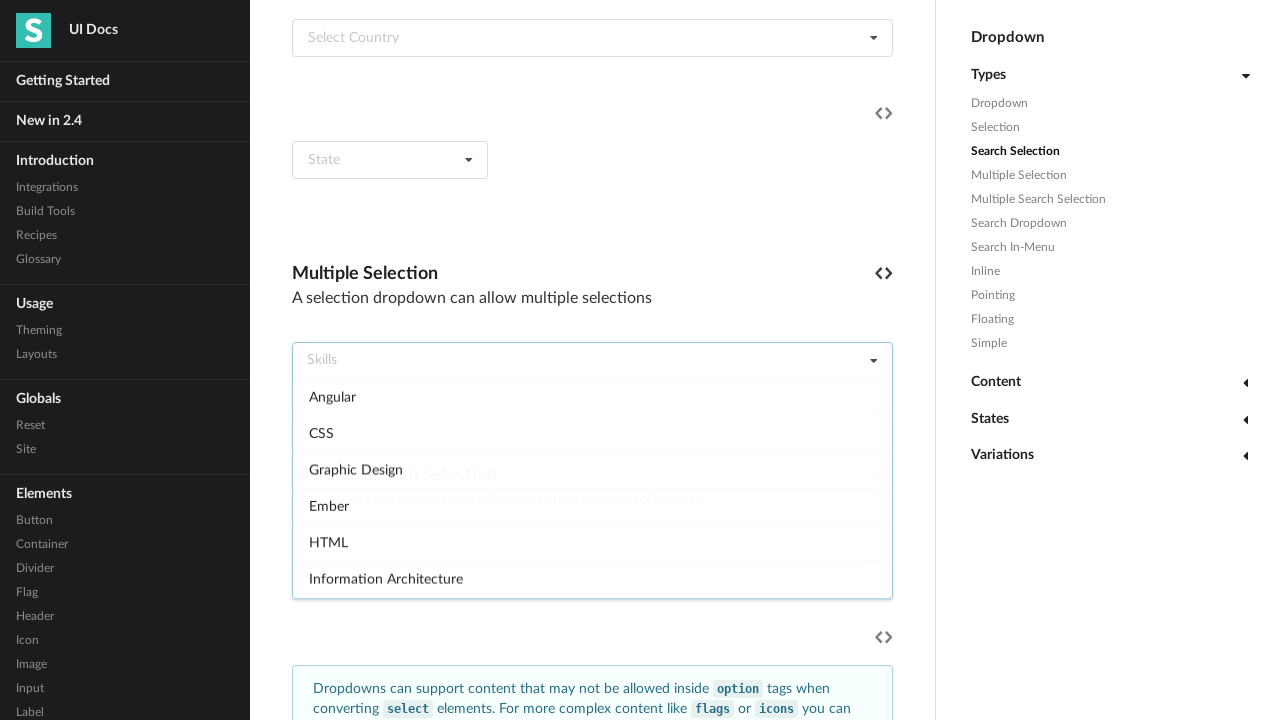

Waited 1000ms for dropdown to open
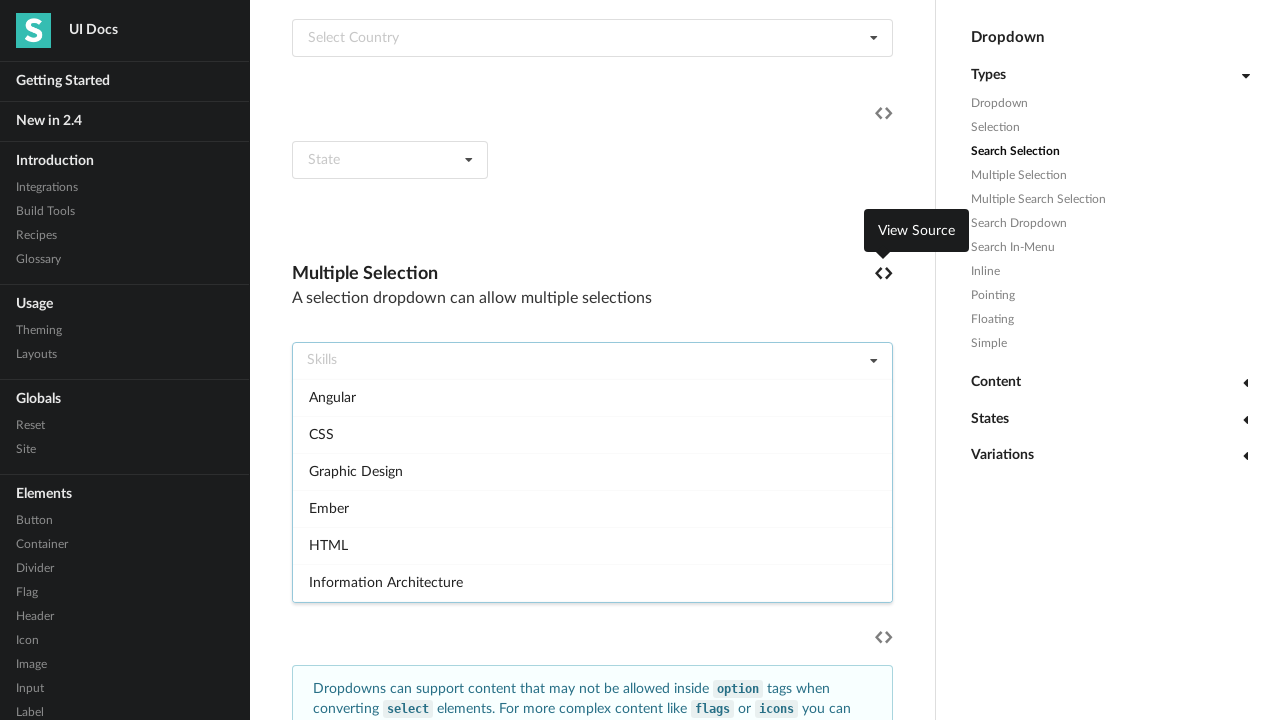

Selected CSS option from dropdown at (592, 434) on xpath=//*[@id='example']/div[4]/div/div[2]/div[4]/div[1]/div[8]/div/div[2]/div[2
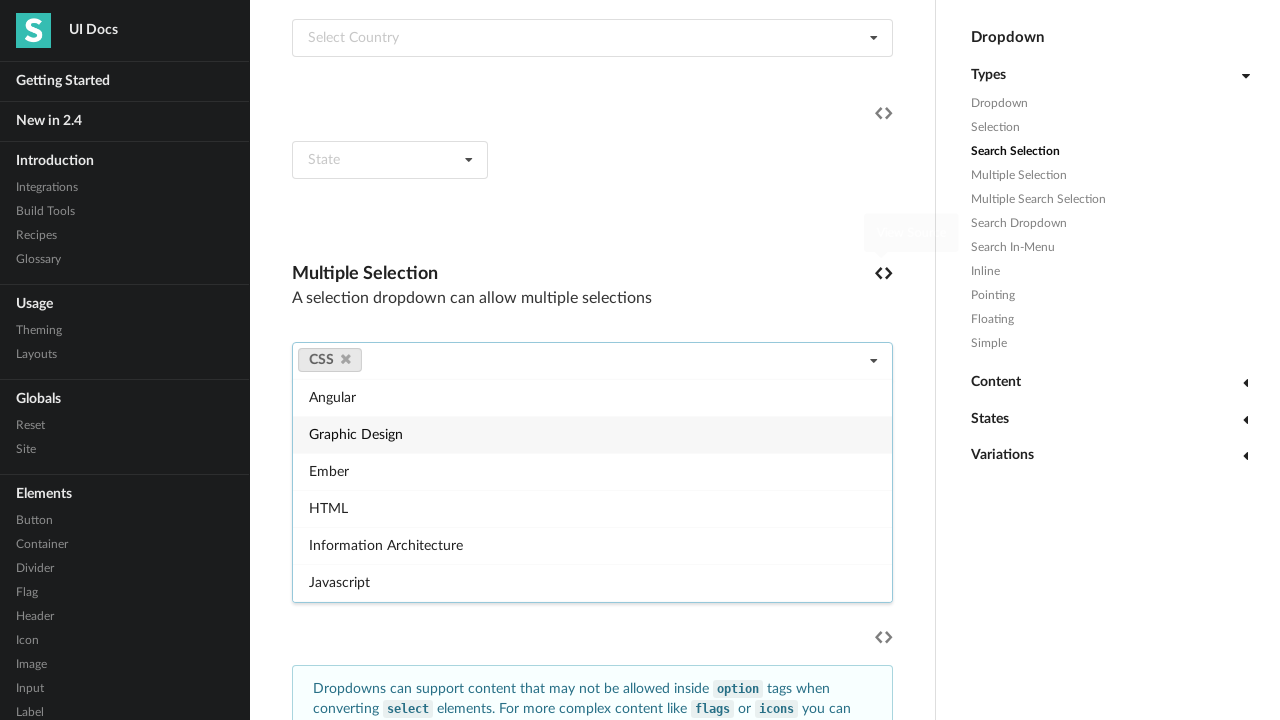

Waited 1000ms after selecting CSS
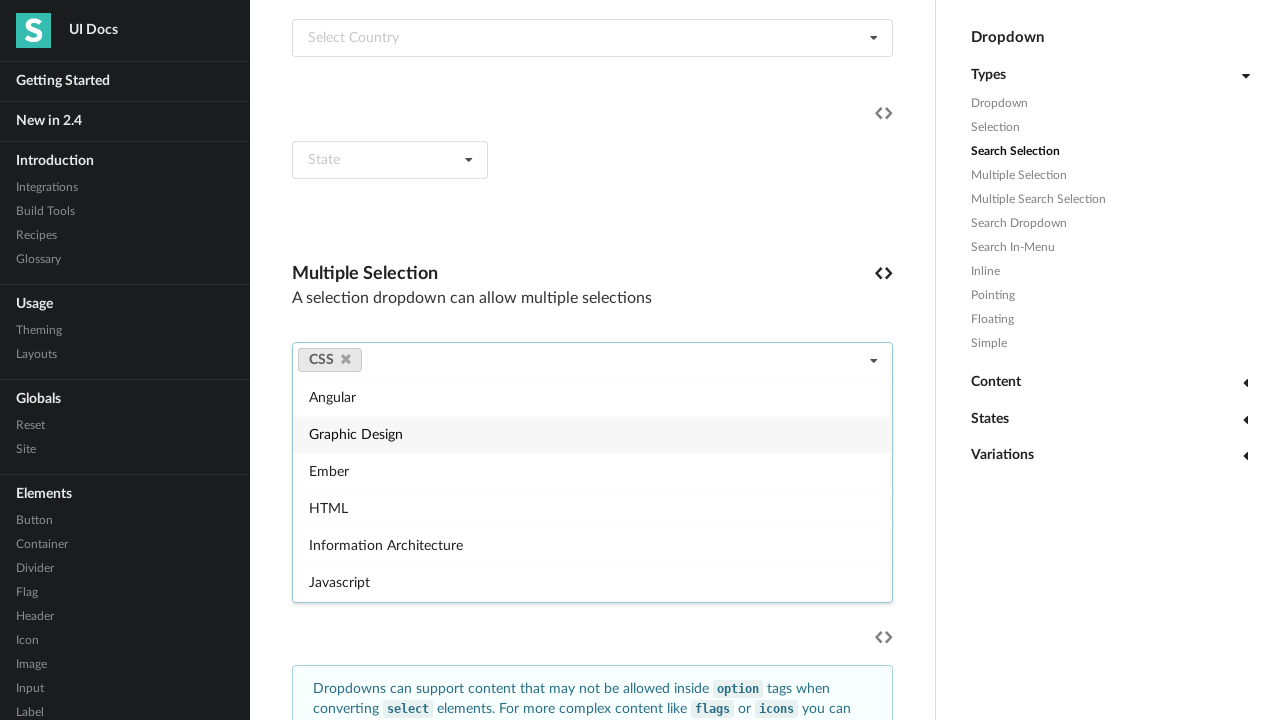

Selected HTML option from dropdown at (592, 508) on xpath=//*[@id='example']/div[4]/div/div[2]/div[4]/div[1]/div[8]/div/div[2]/div[5
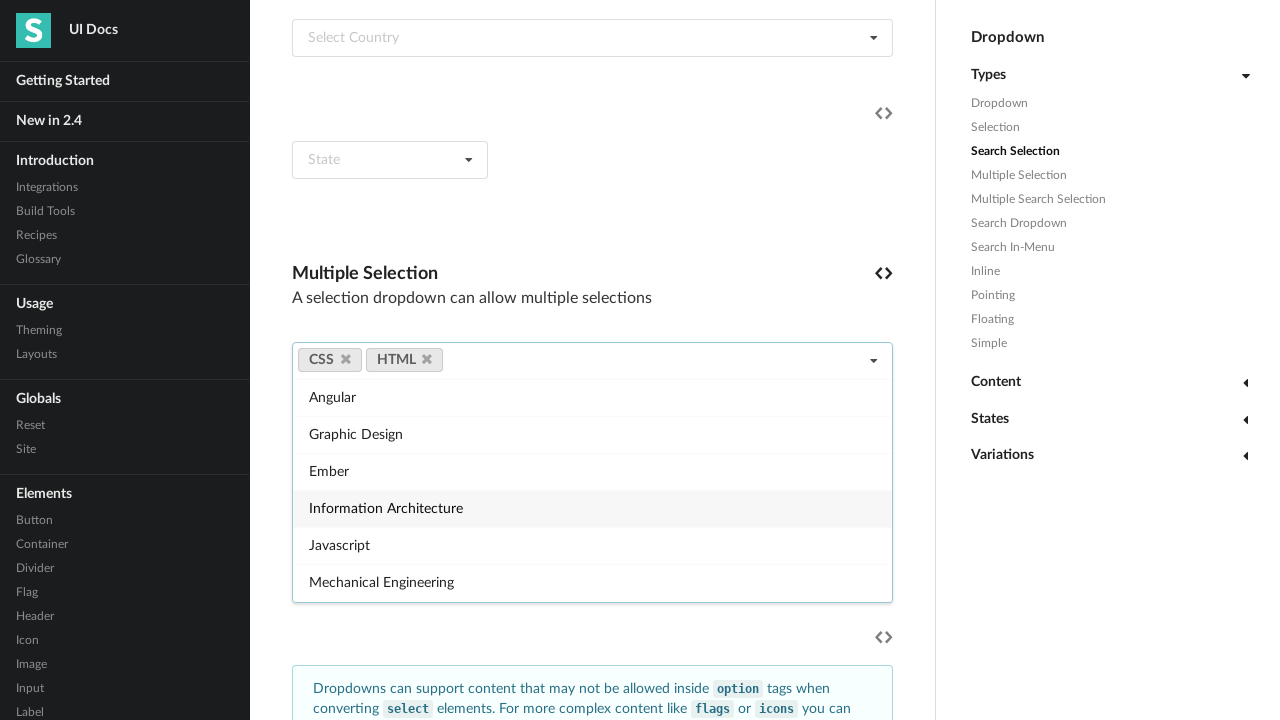

Waited 1000ms after selecting HTML
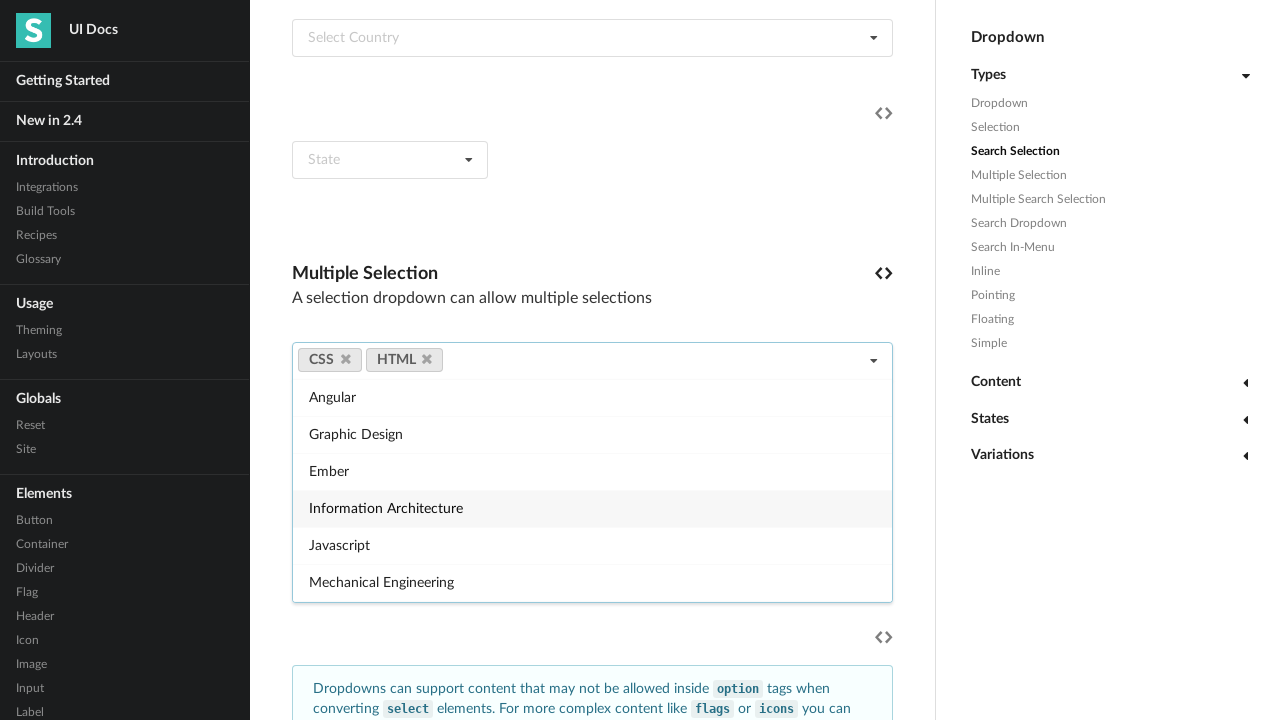

Located CSS selection element
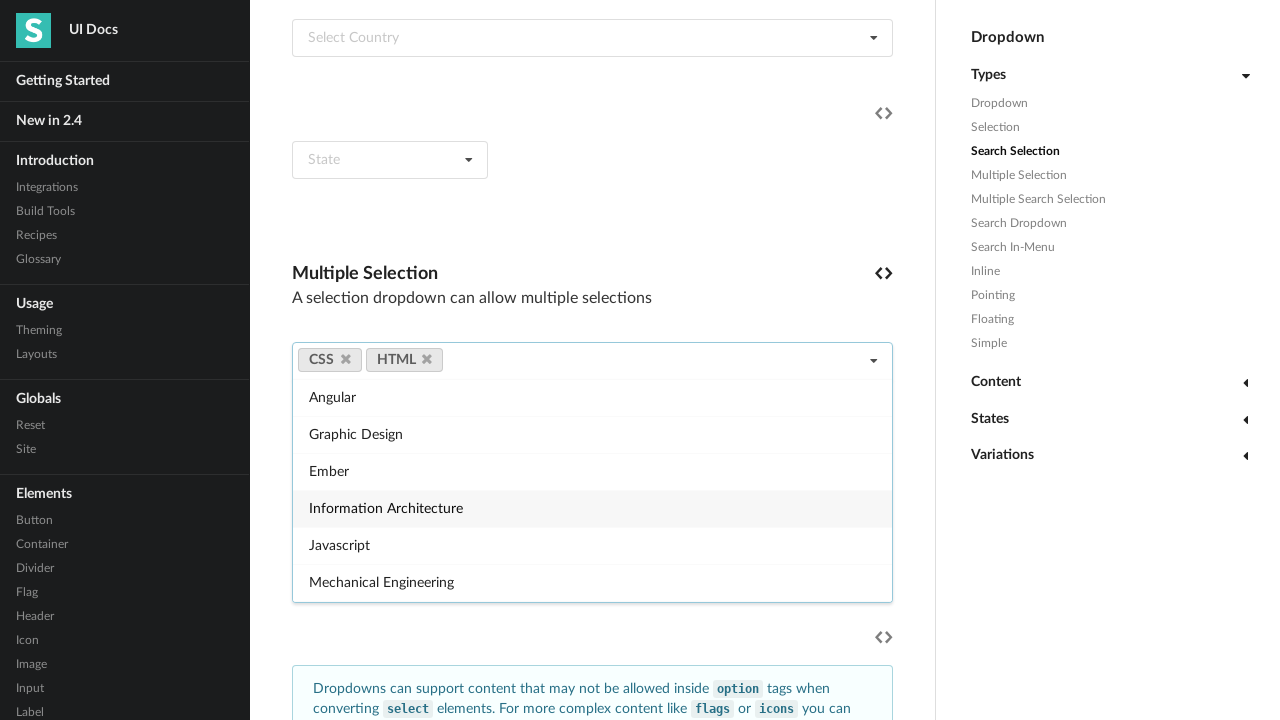

Retrieved CSS selection text: CSS
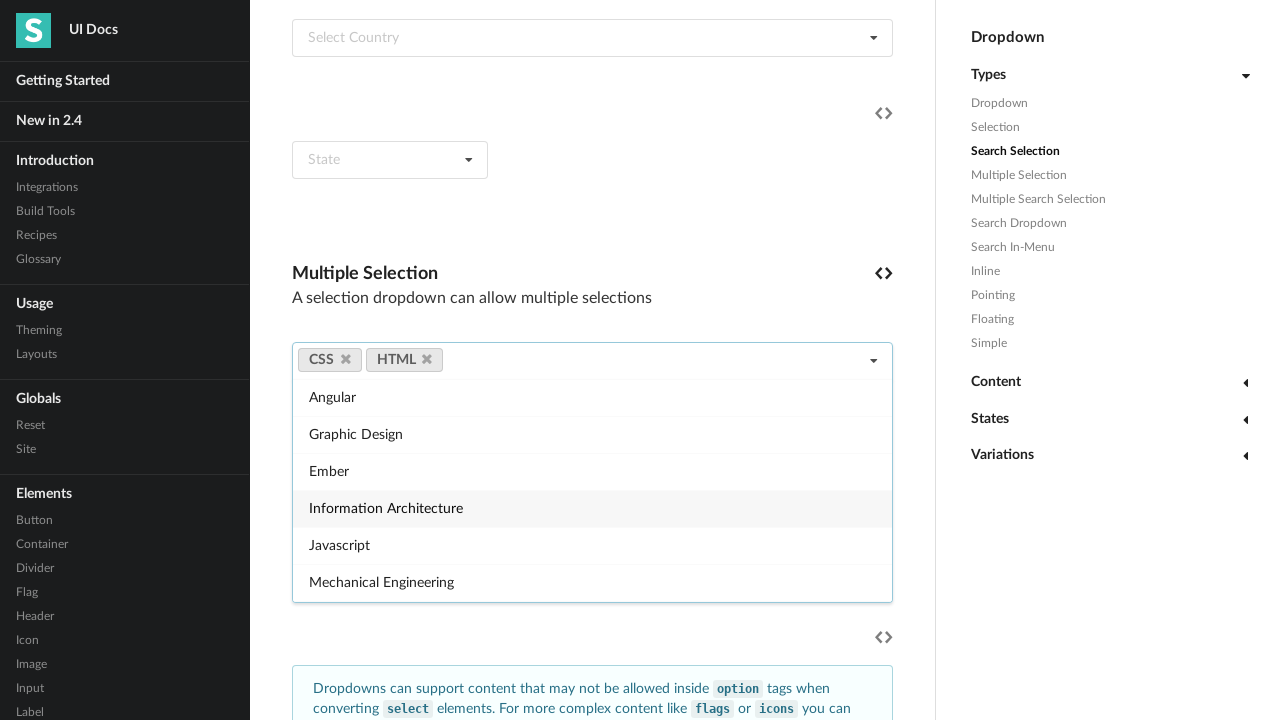

Clicked delete icon to deselect CSS option at (346, 359) on xpath=//*[@id='example']/div[4]/div/div[2]/div[4]/div[1]/div[8]/div/a[1]/i
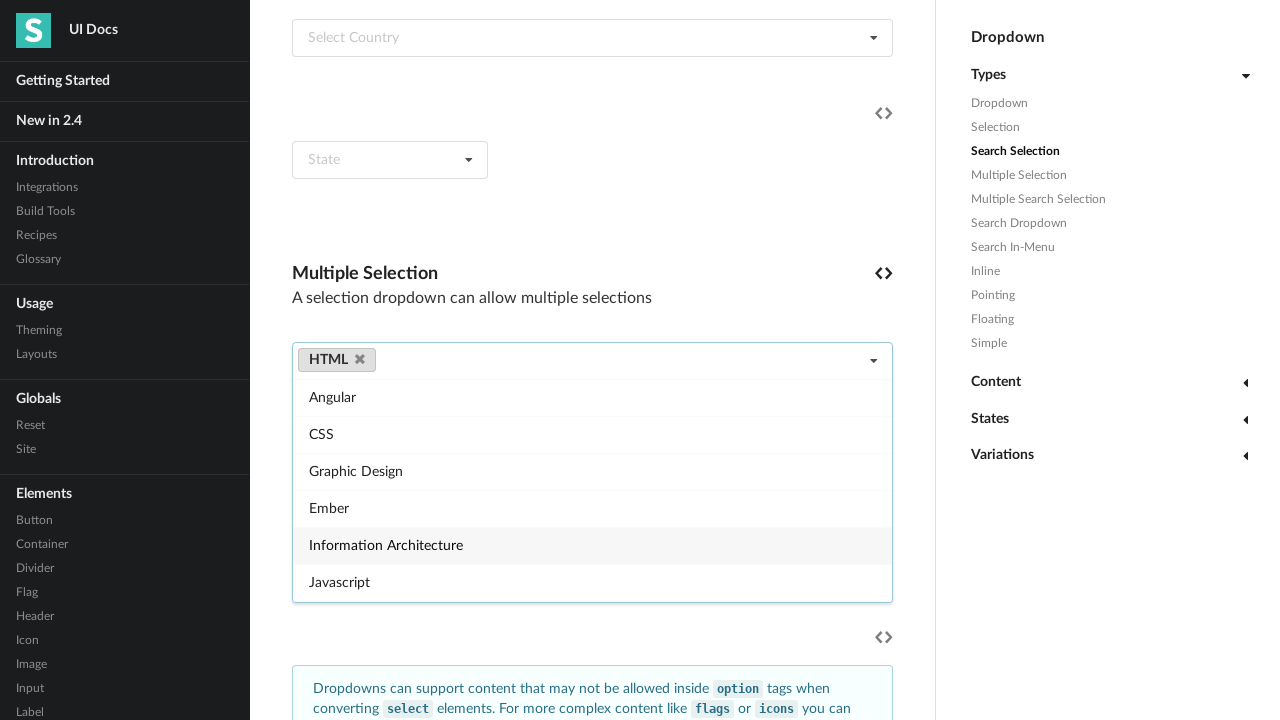

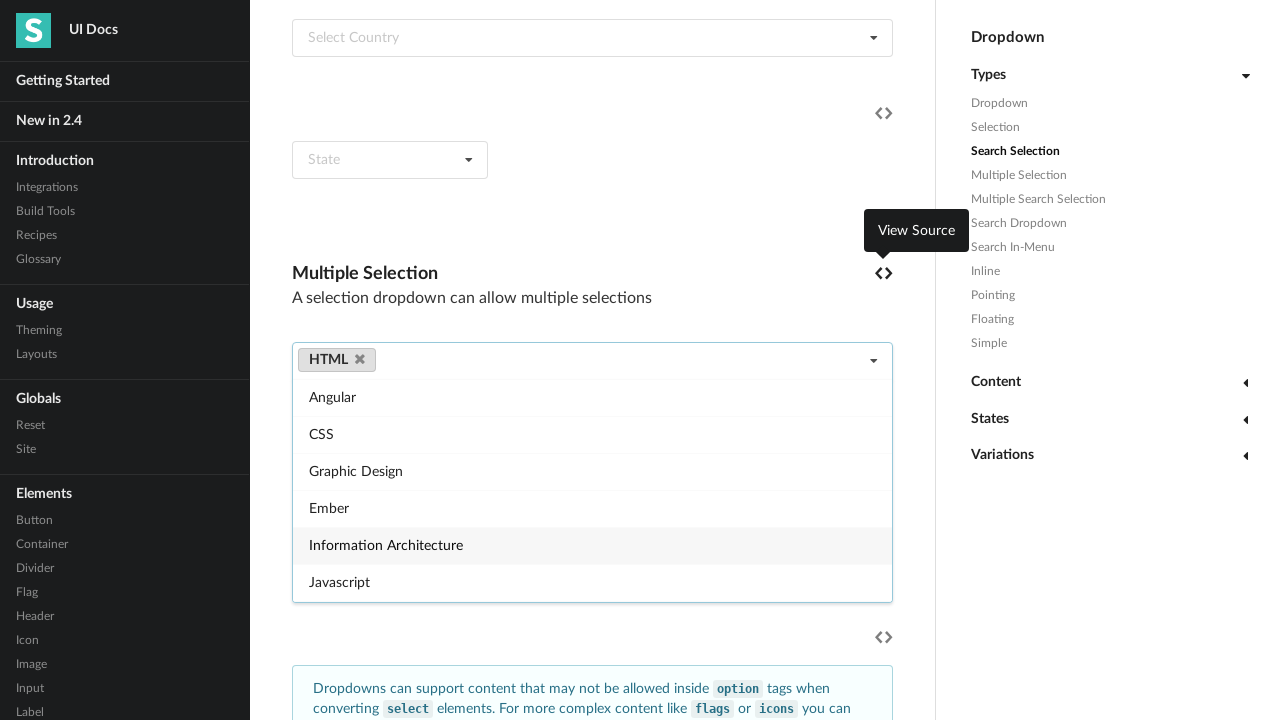